Tests toggling visibility of elements on W3Schools hide/show demo page

Starting URL: https://www.w3schools.com/howto/howto_js_toggle_hide_show.asp

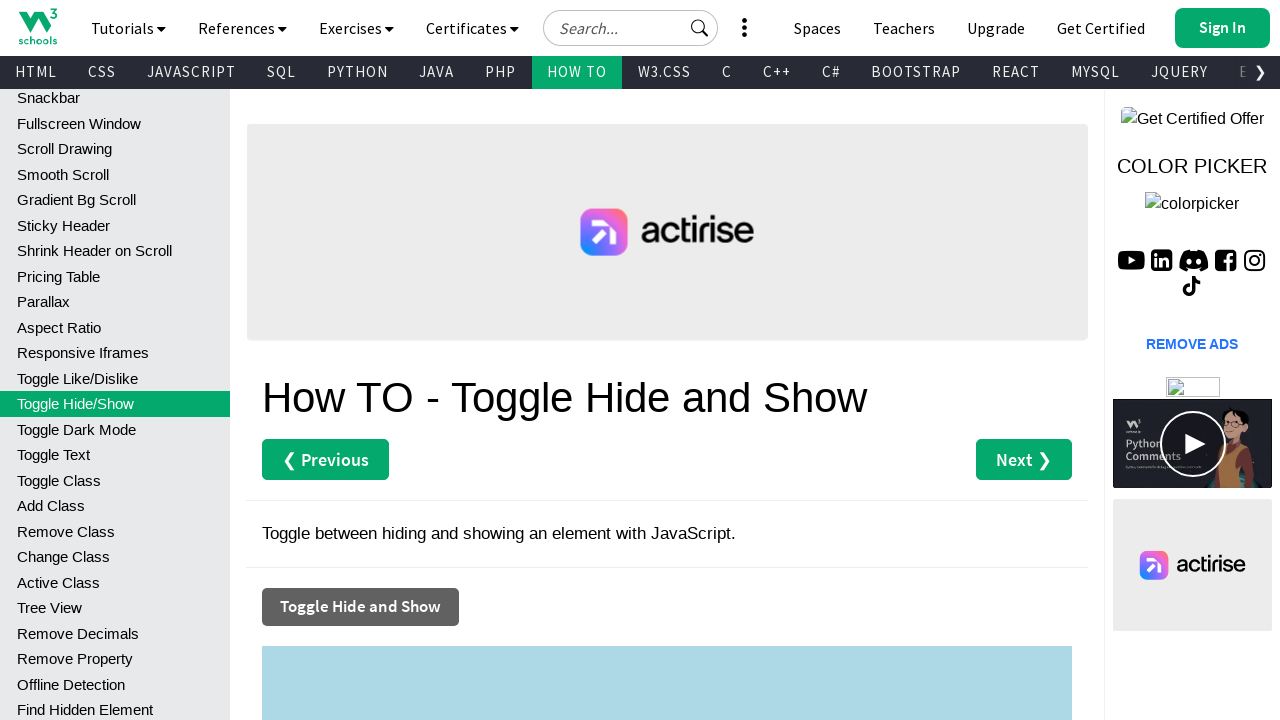

Checked initial visibility of myDIV element
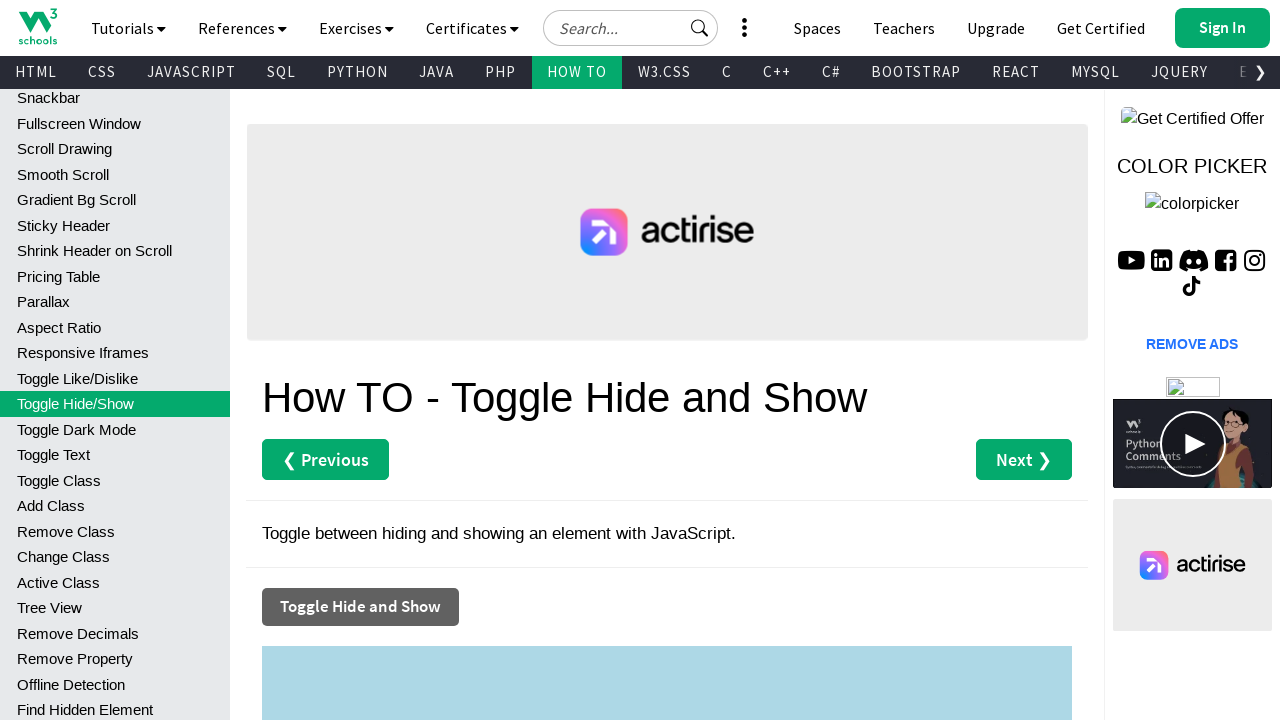

Clicked toggle button to hide/show element at (360, 607) on xpath=//button[normalize-space()='Toggle Hide and Show']
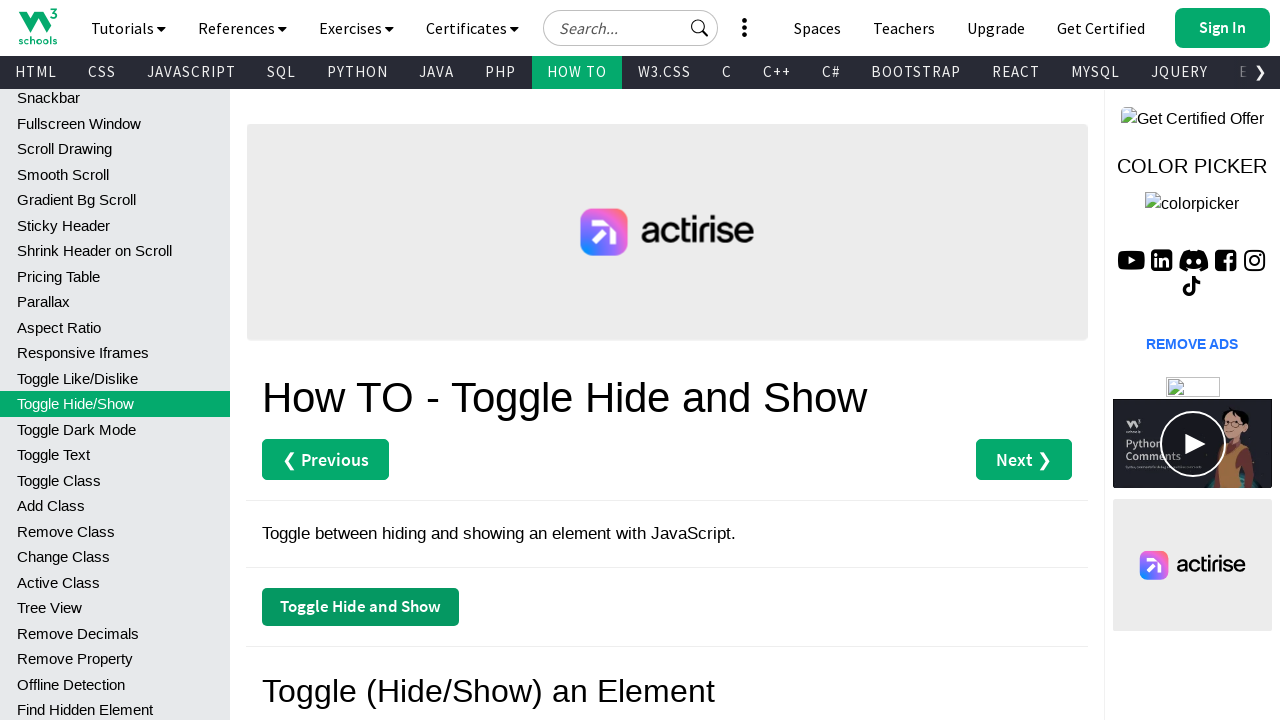

Checked visibility of myDIV element after toggle
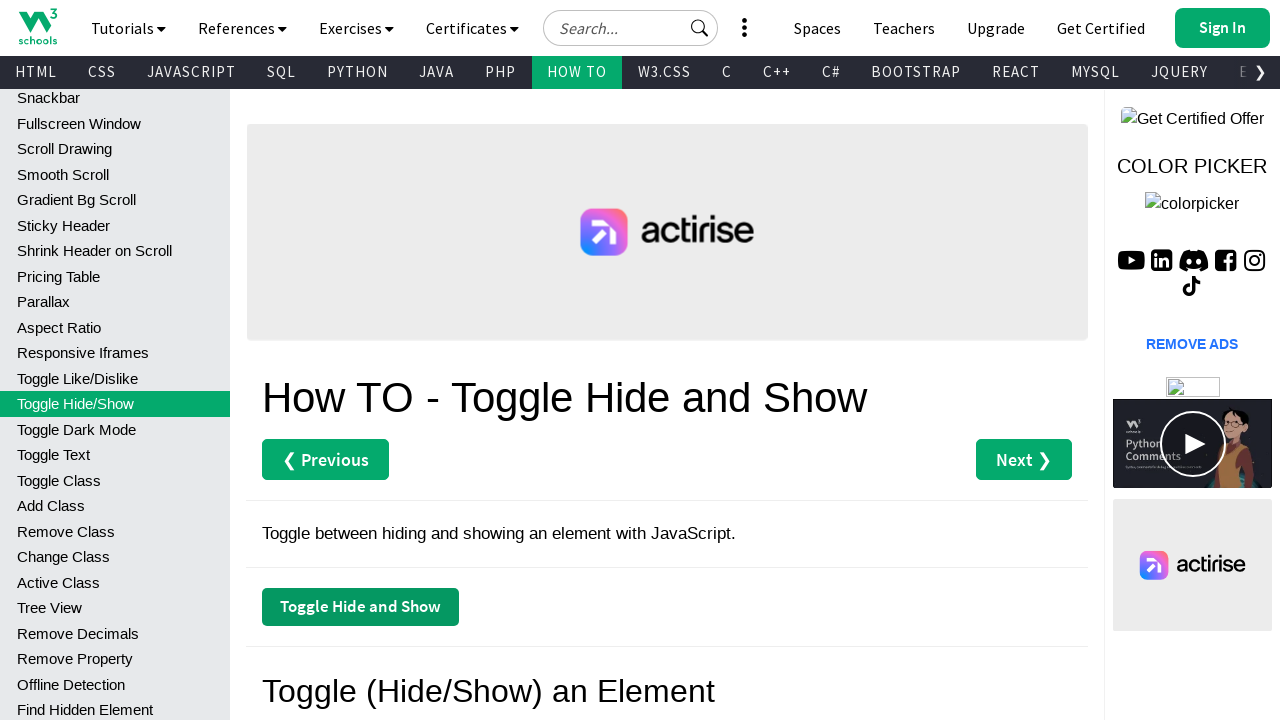

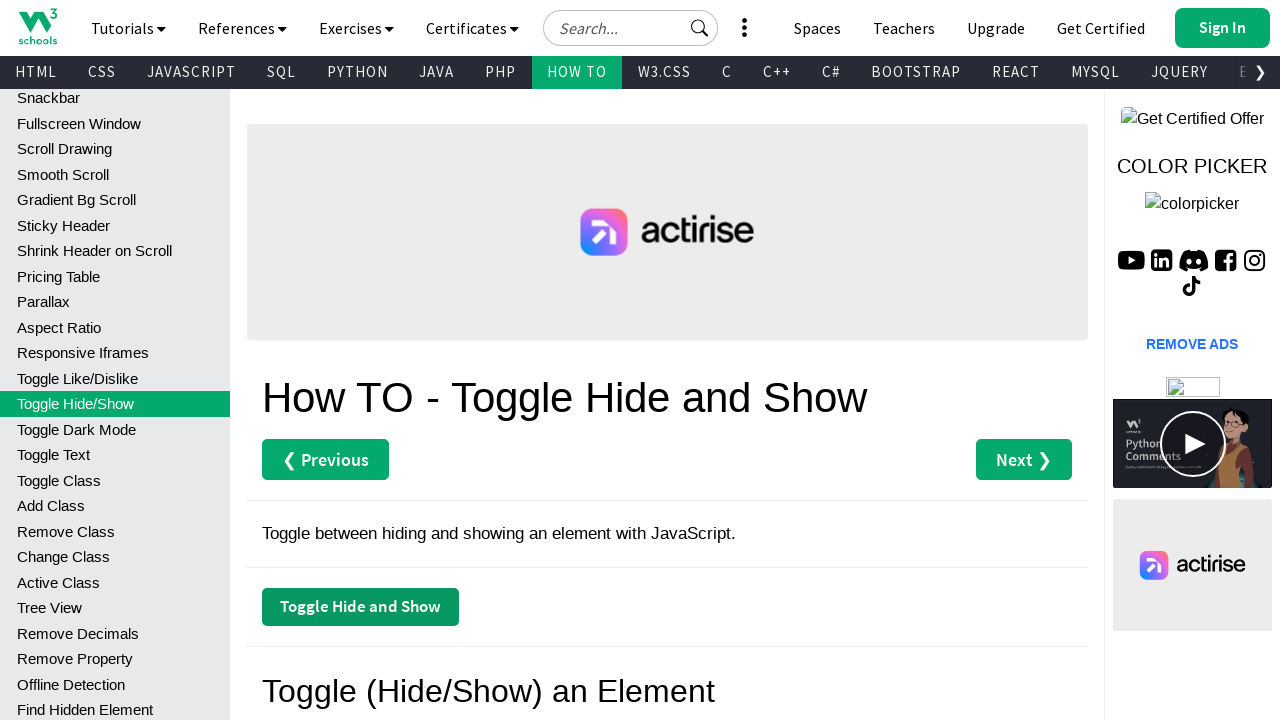